Tests the flight booking dropdown functionality by selecting "Boston" as the departure city and "London" as the destination city on the BlazeDemo travel website.

Starting URL: https://blazedemo.com/

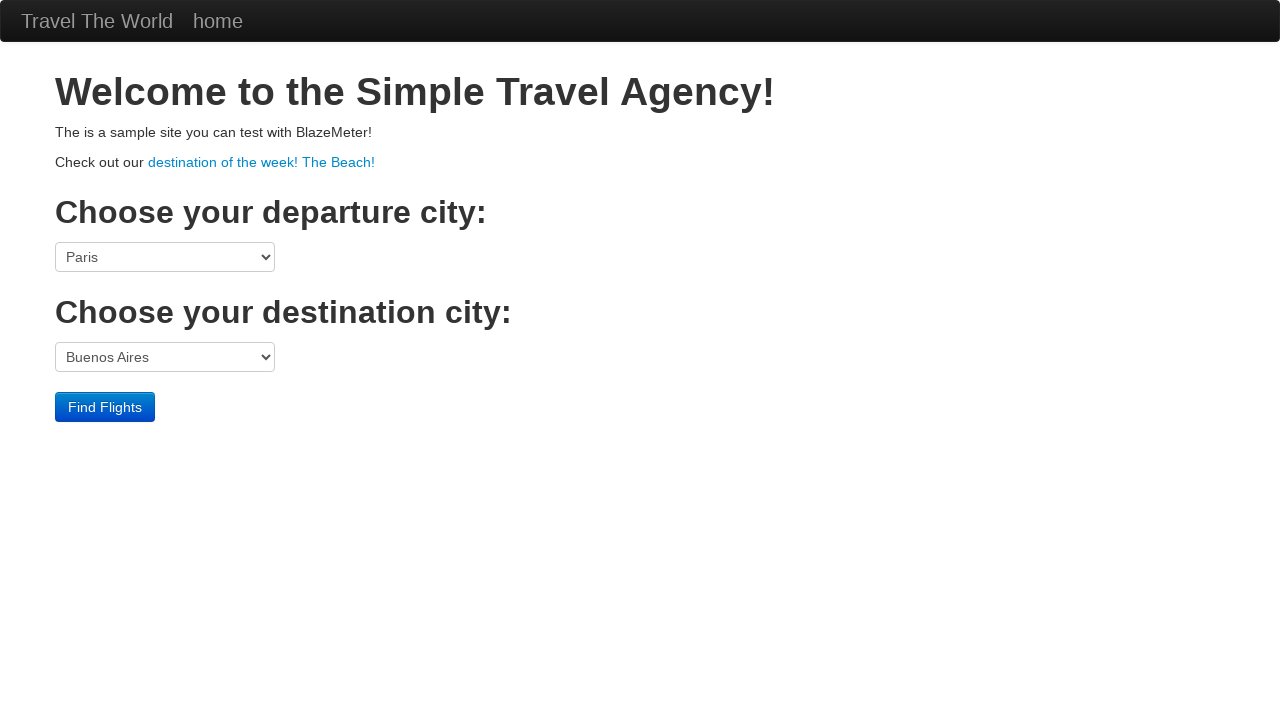

Selected 'Boston' from the departure city dropdown on select[name='fromPort']
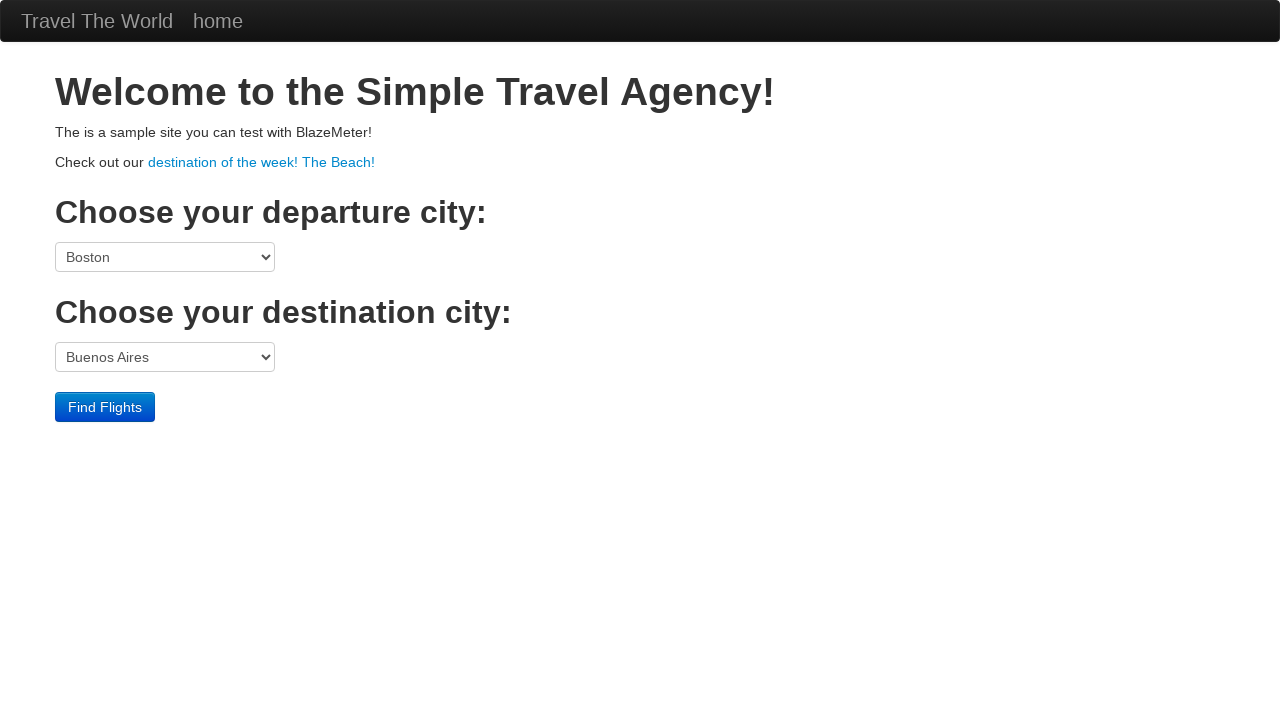

Selected 'London' from the destination city dropdown on select[name='toPort']
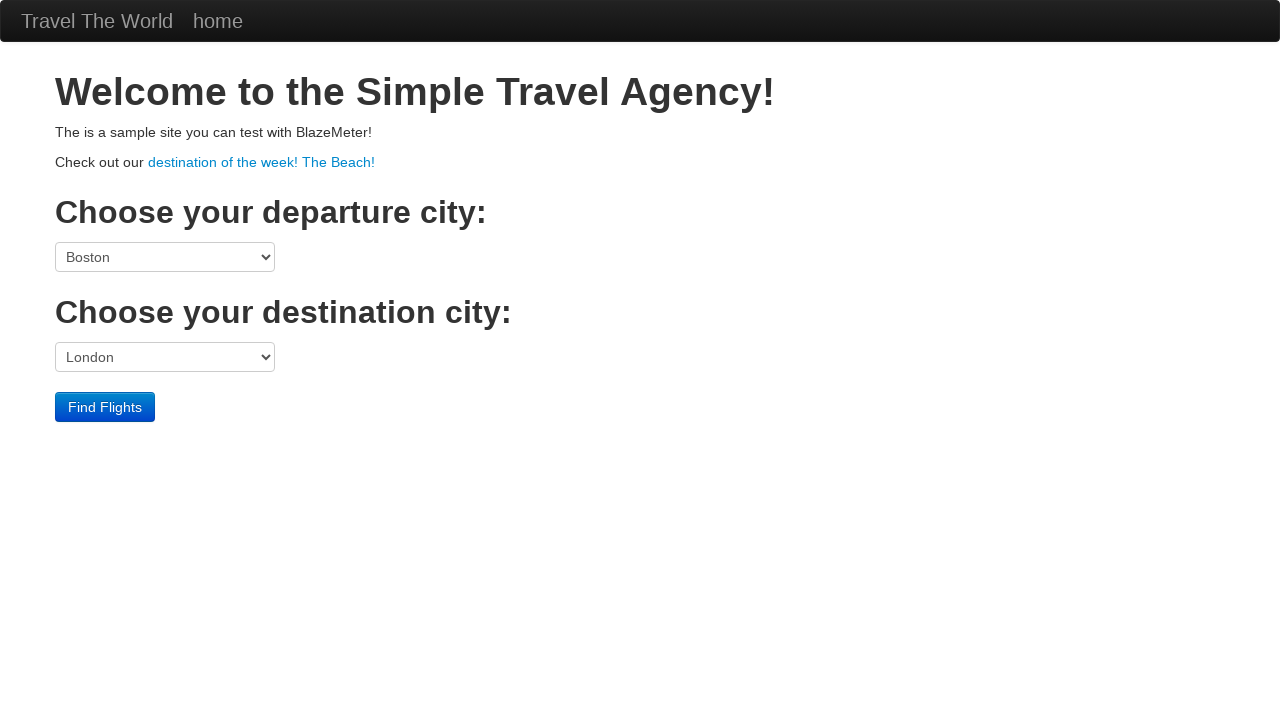

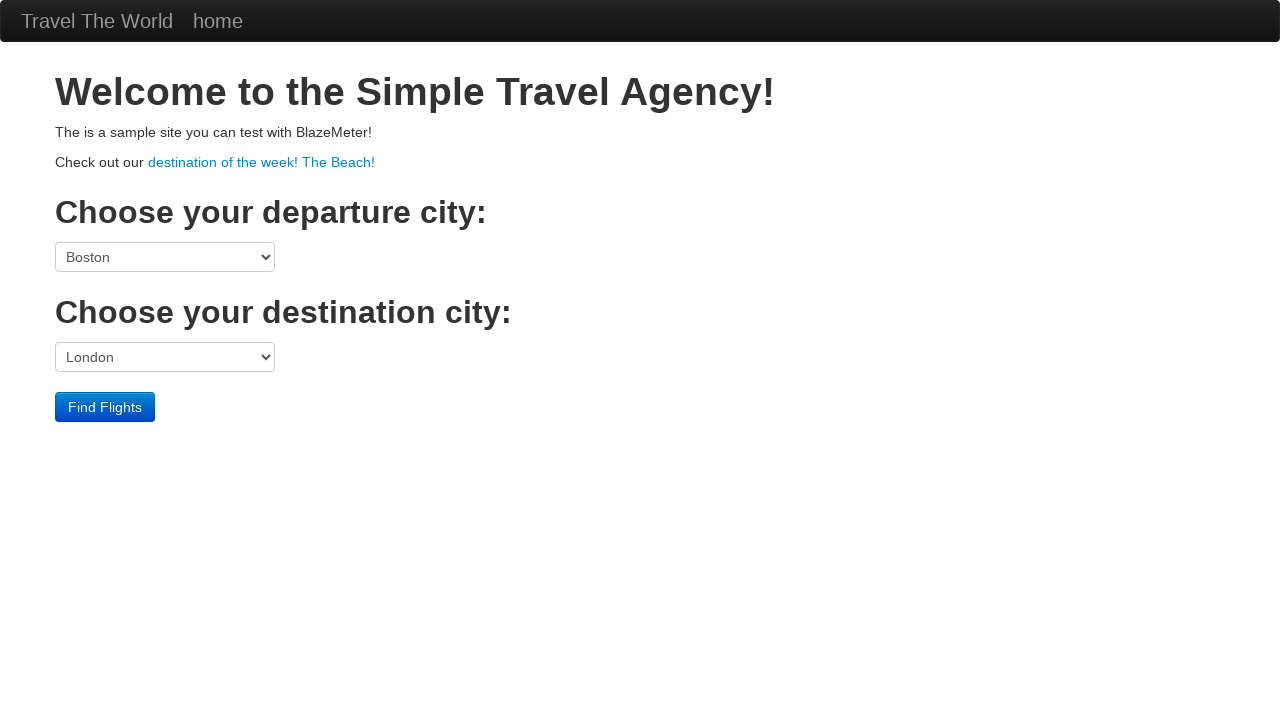